Tests auto-suggestive dropdown by typing a partial country name, waiting for suggestions, and selecting "India" from the dropdown options

Starting URL: https://rahulshettyacademy.com/AutomationPractice/

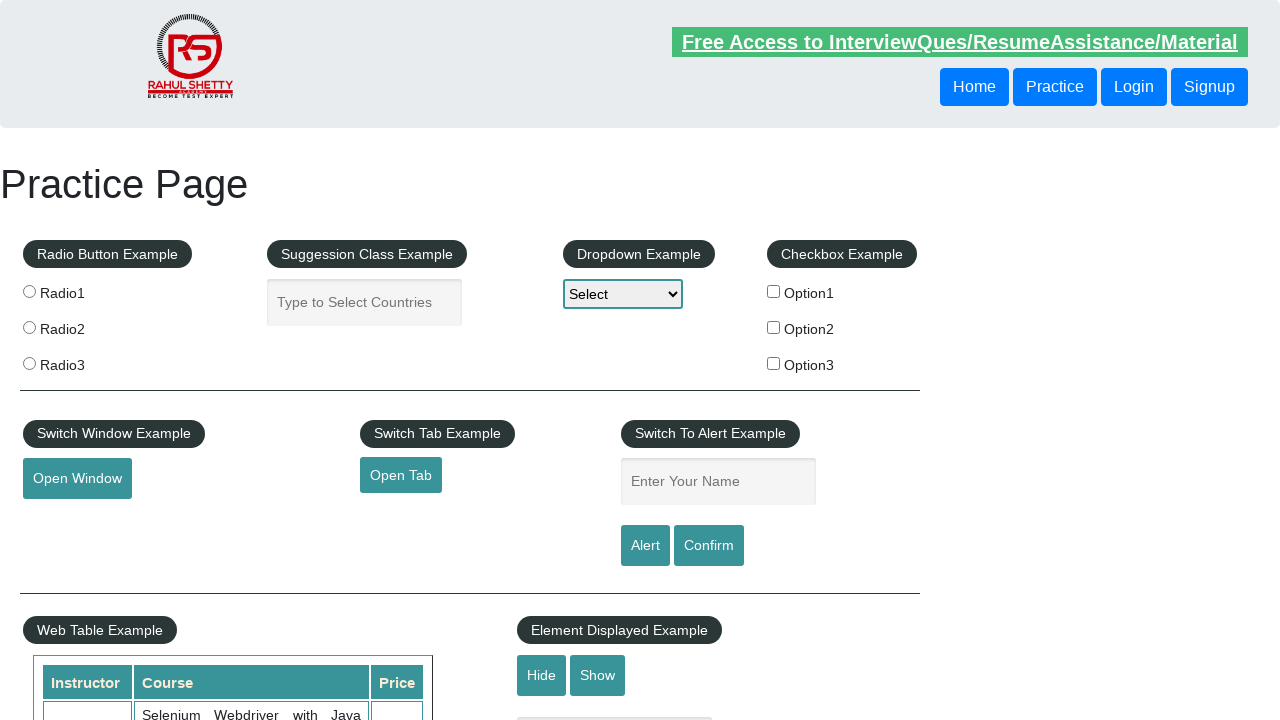

Typed 'Ind' in country input field to trigger auto-suggest on input[placeholder='Type to Select Countries']
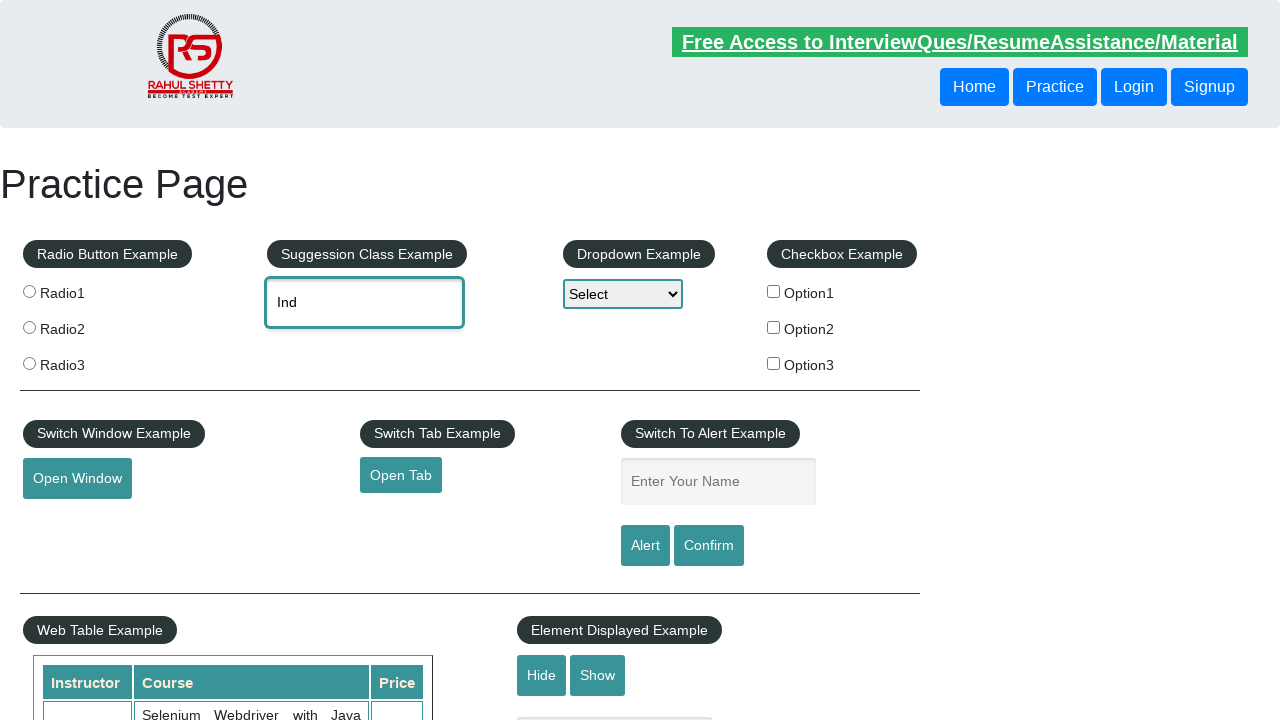

Auto-suggestive dropdown appeared with country suggestions
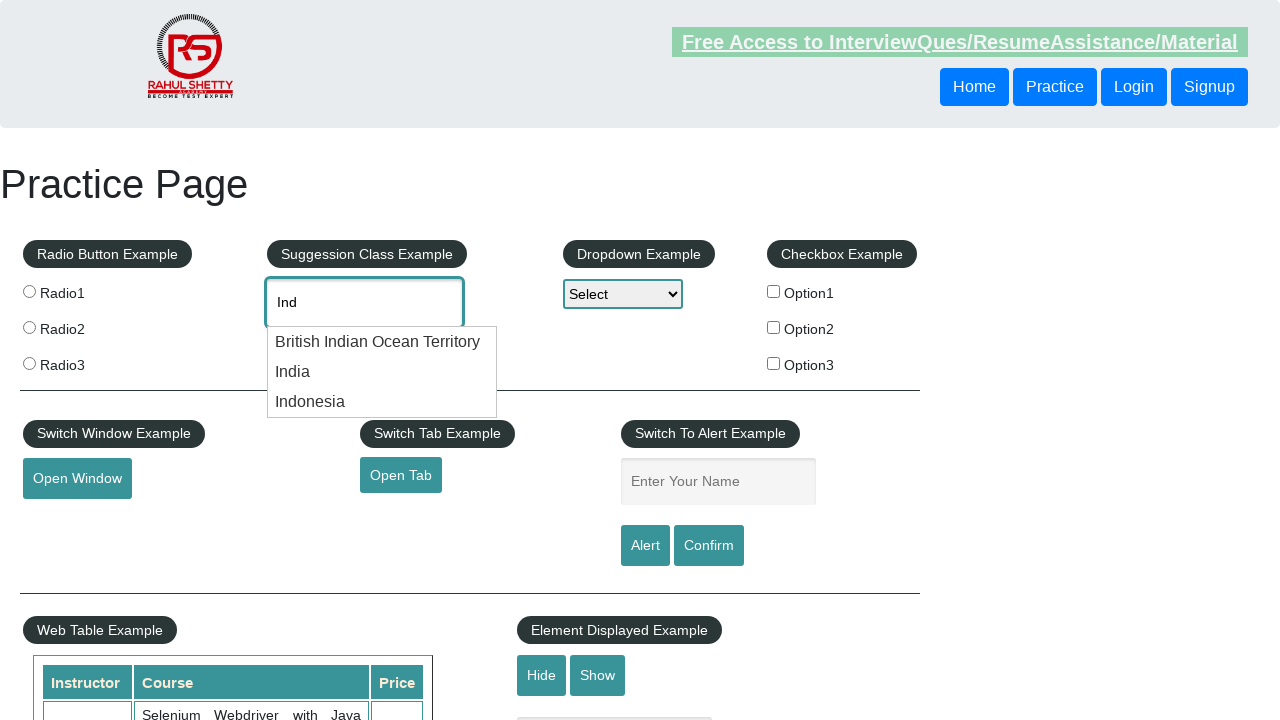

Selected 'India' from dropdown suggestions at (382, 372) on .ui-menu-item div >> nth=1
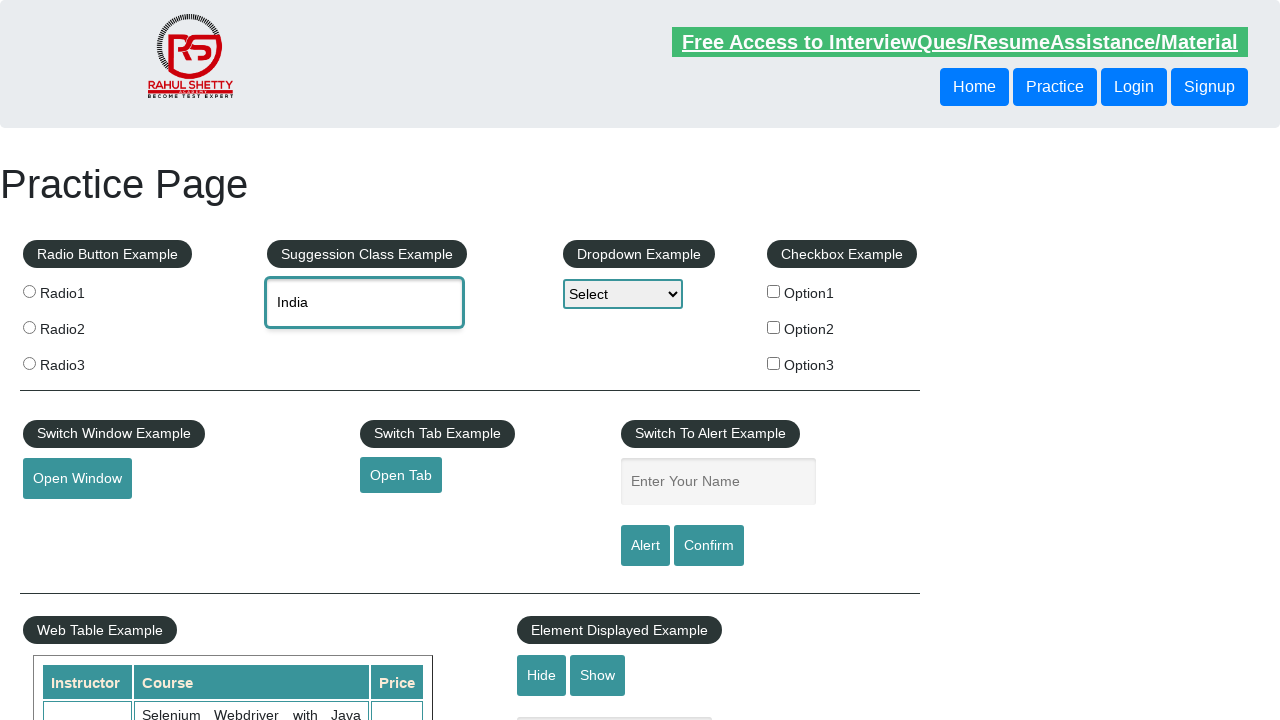

Waited for selection to be processed
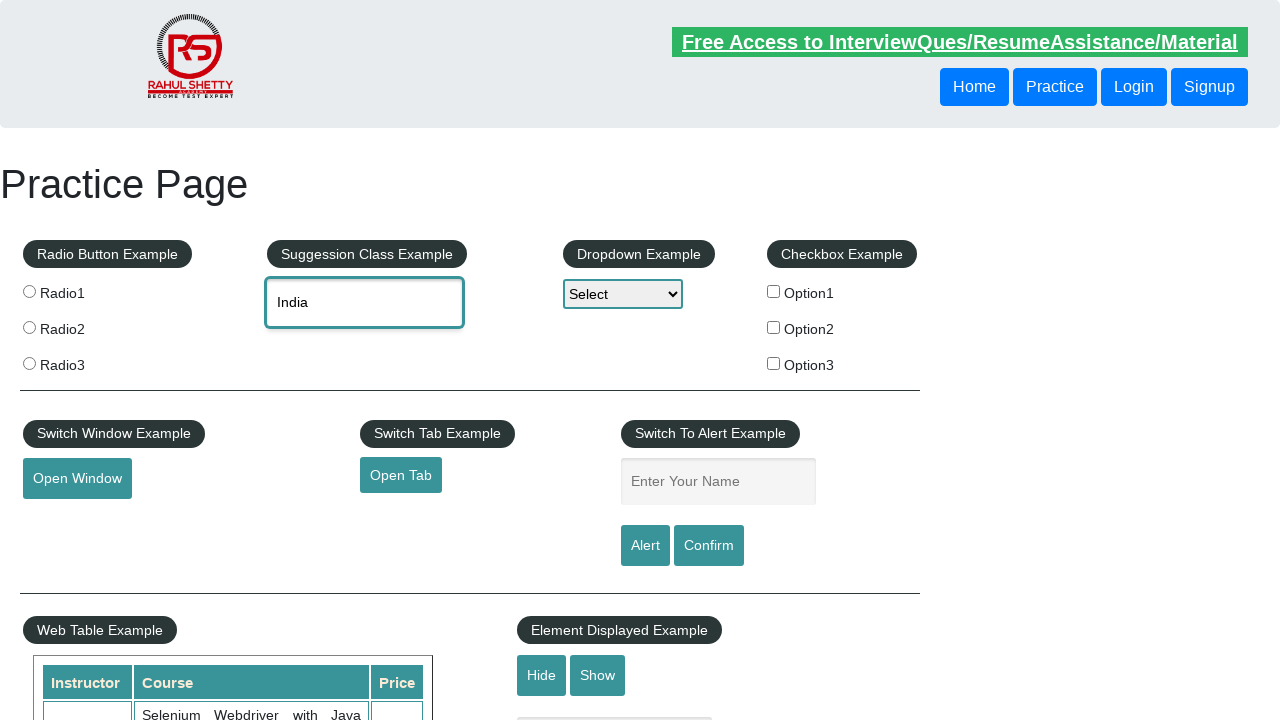

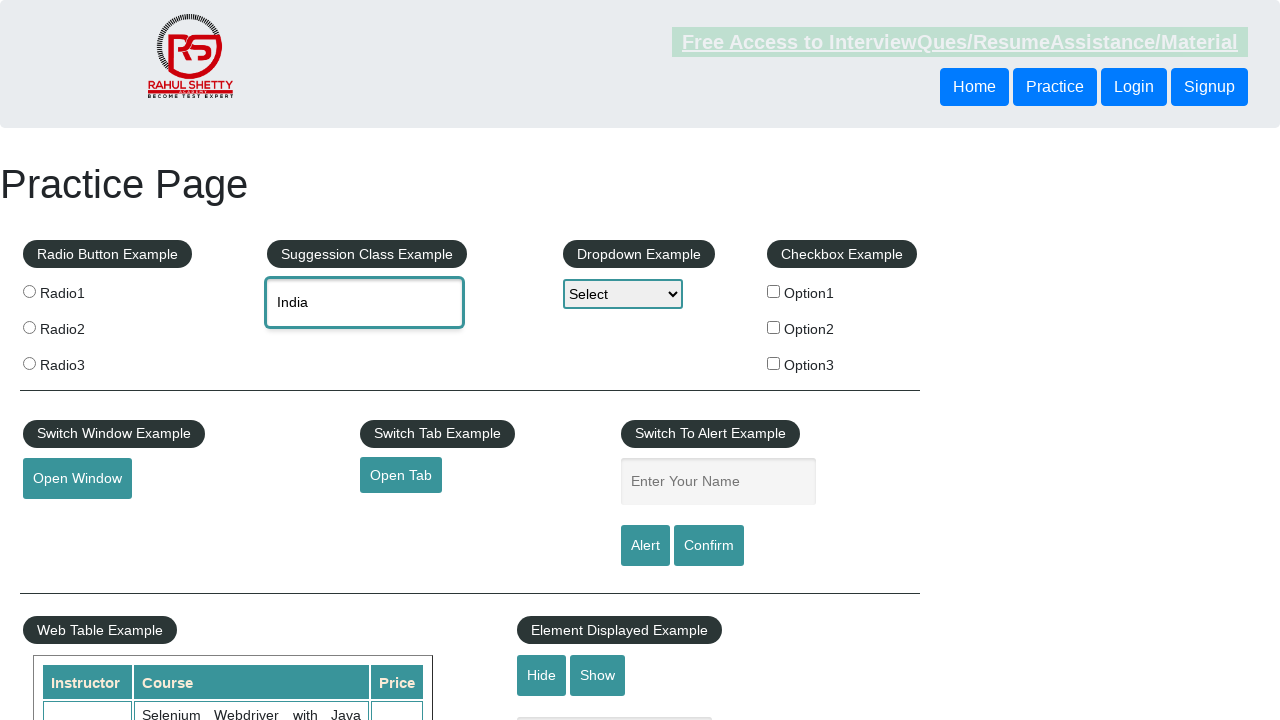